Tests form interaction on a practice automation page by filling an autocomplete input field with text and selecting a radio button option.

Starting URL: https://rahulshettyacademy.com/AutomationPractice/

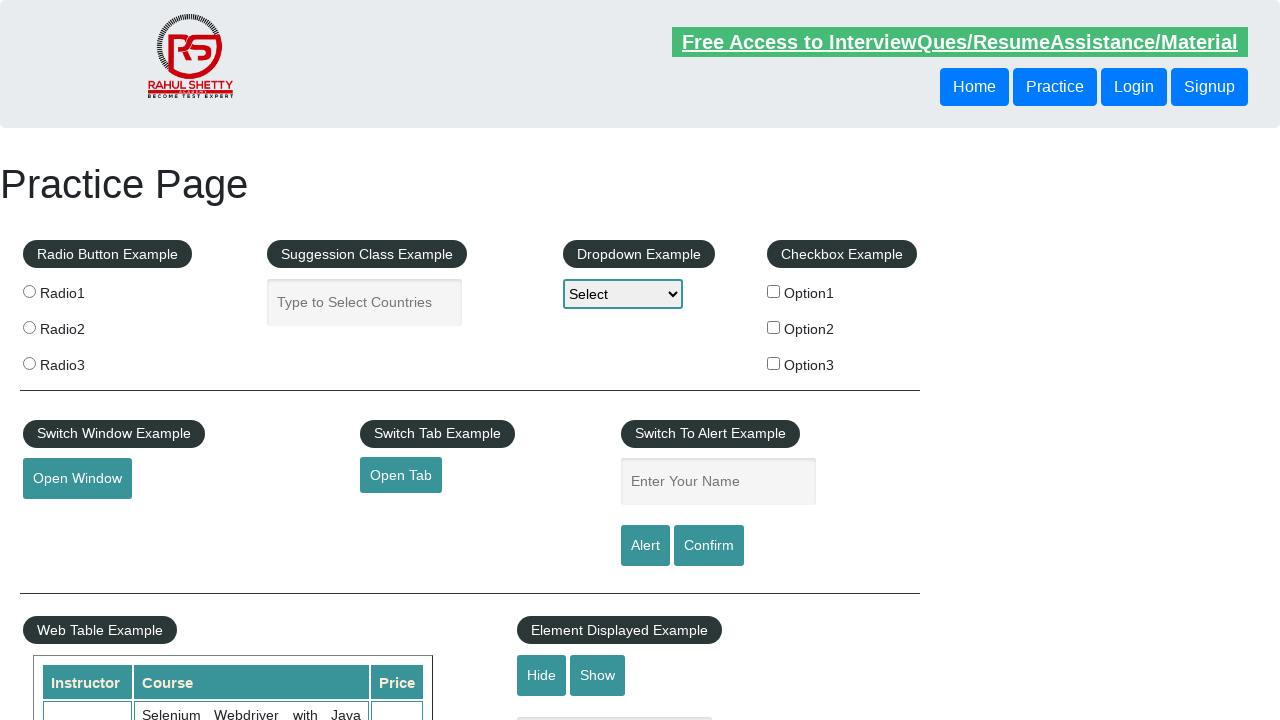

Filled autocomplete input field with 'this is a test' on input.inputs.ui-autocomplete-input
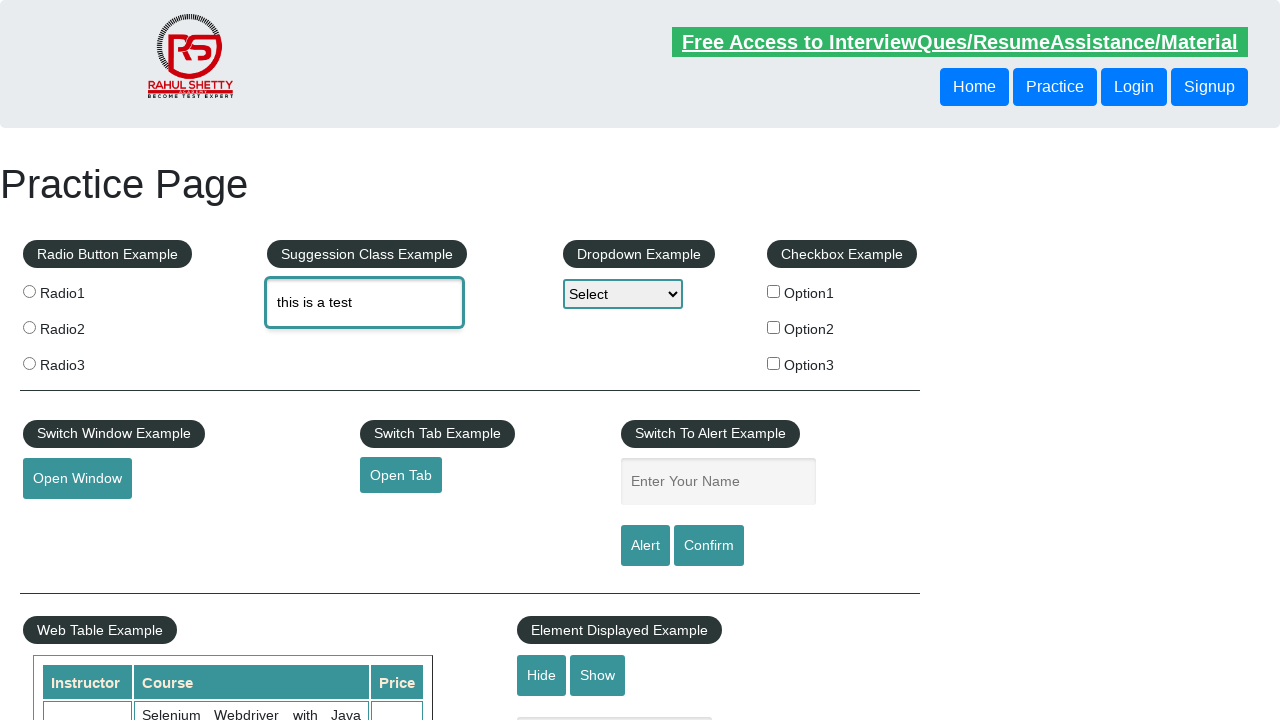

Clicked the first radio button option at (29, 291) on input[value='radio1']
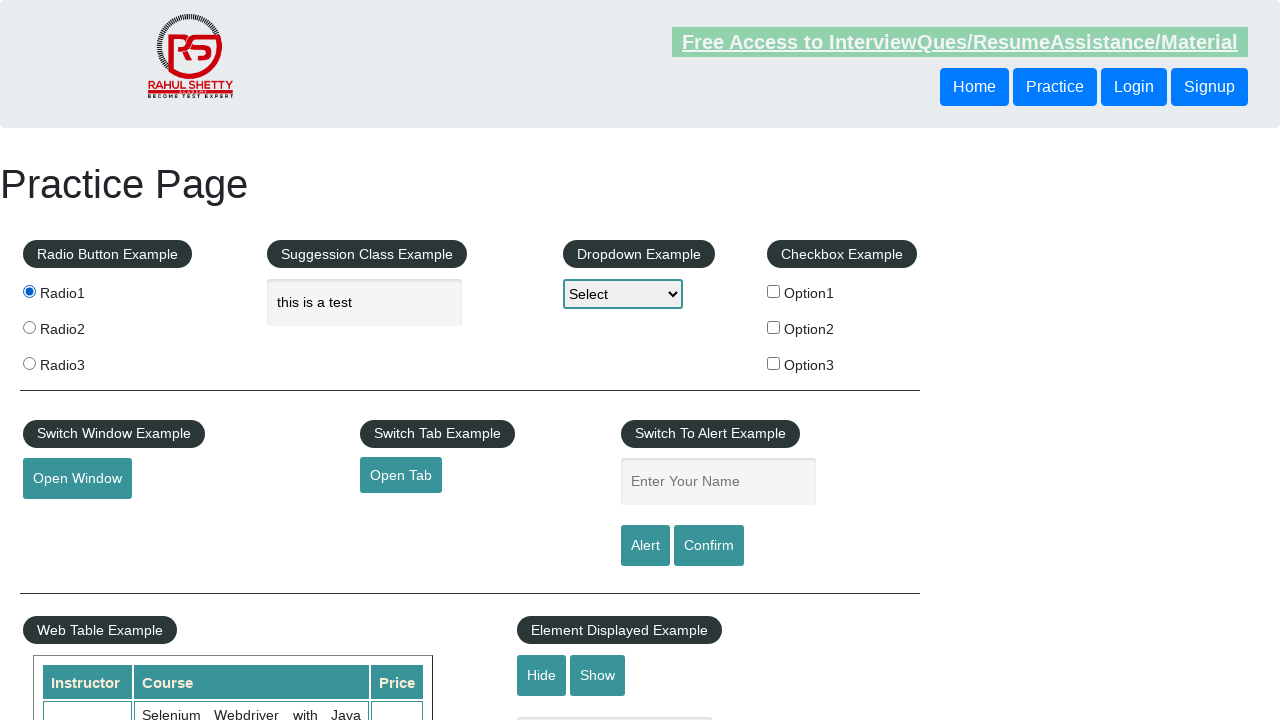

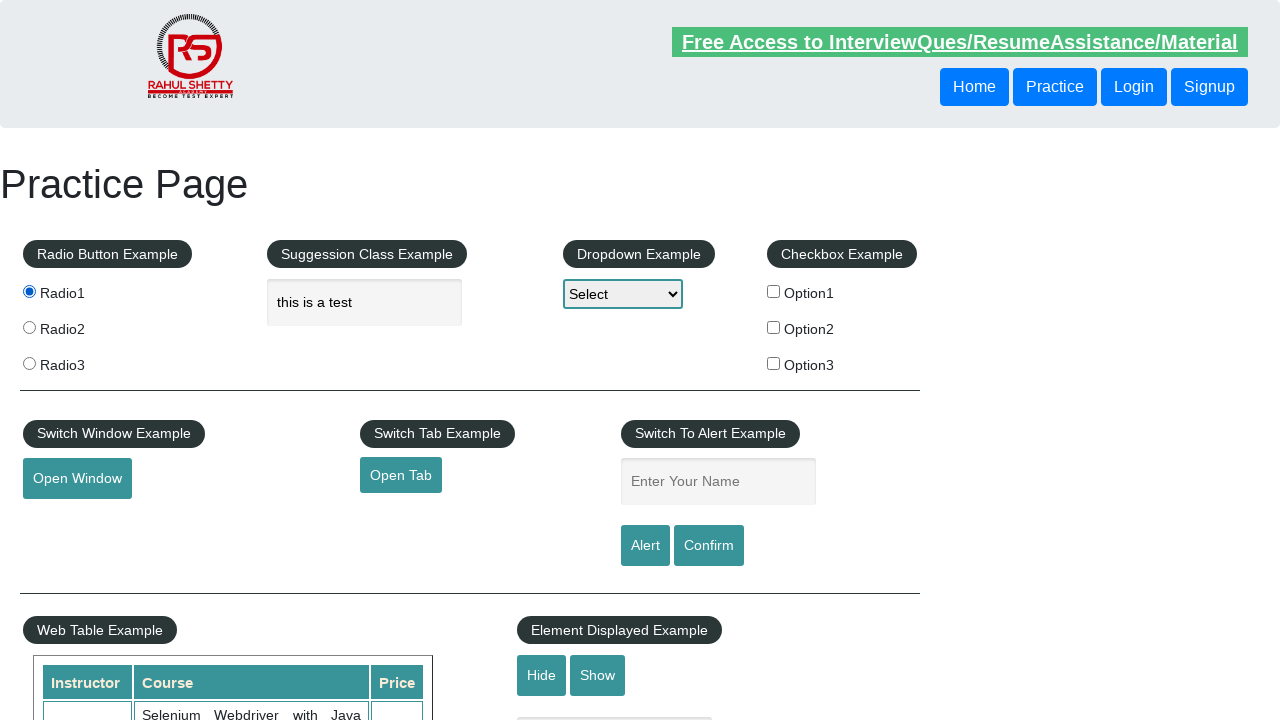